Navigates to the-internet.herokuapp.com, clicks on "Sortable Data Tables" link, and verifies the table content is displayed by checking table headers and rows.

Starting URL: http://the-internet.herokuapp.com/

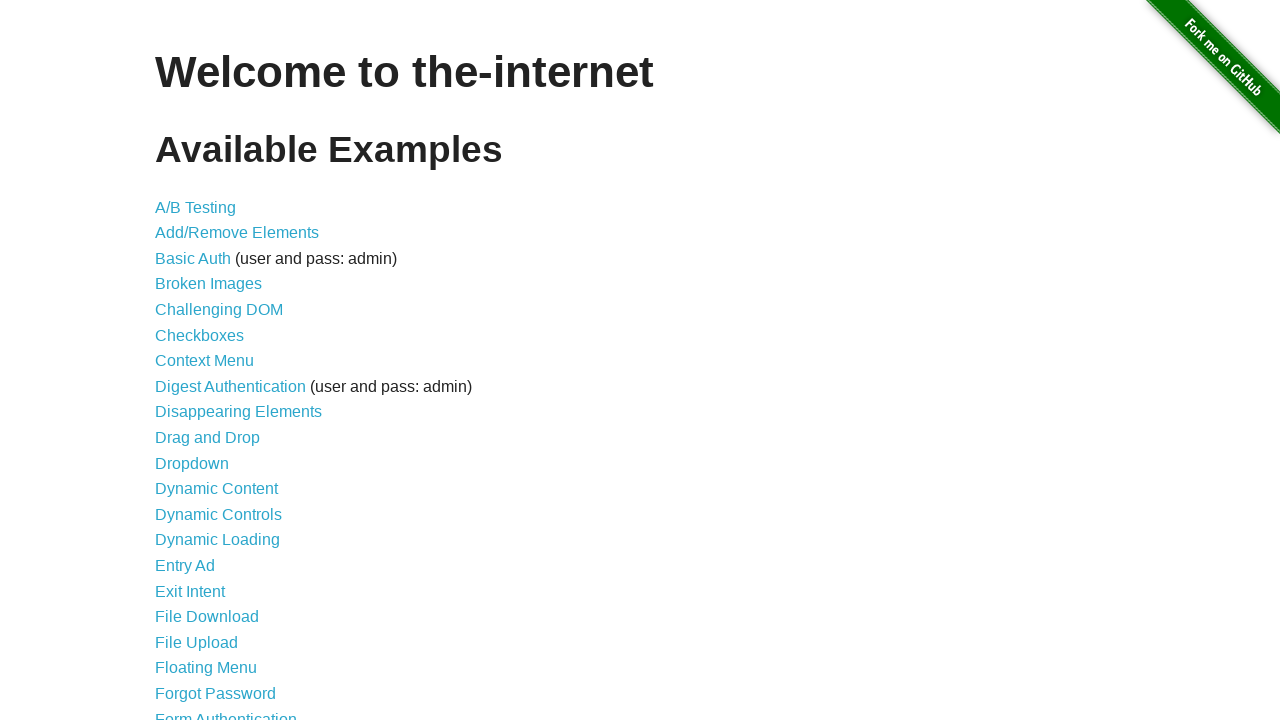

Clicked on 'Sortable Data Tables' link at (230, 574) on text=Sortable Data Tables
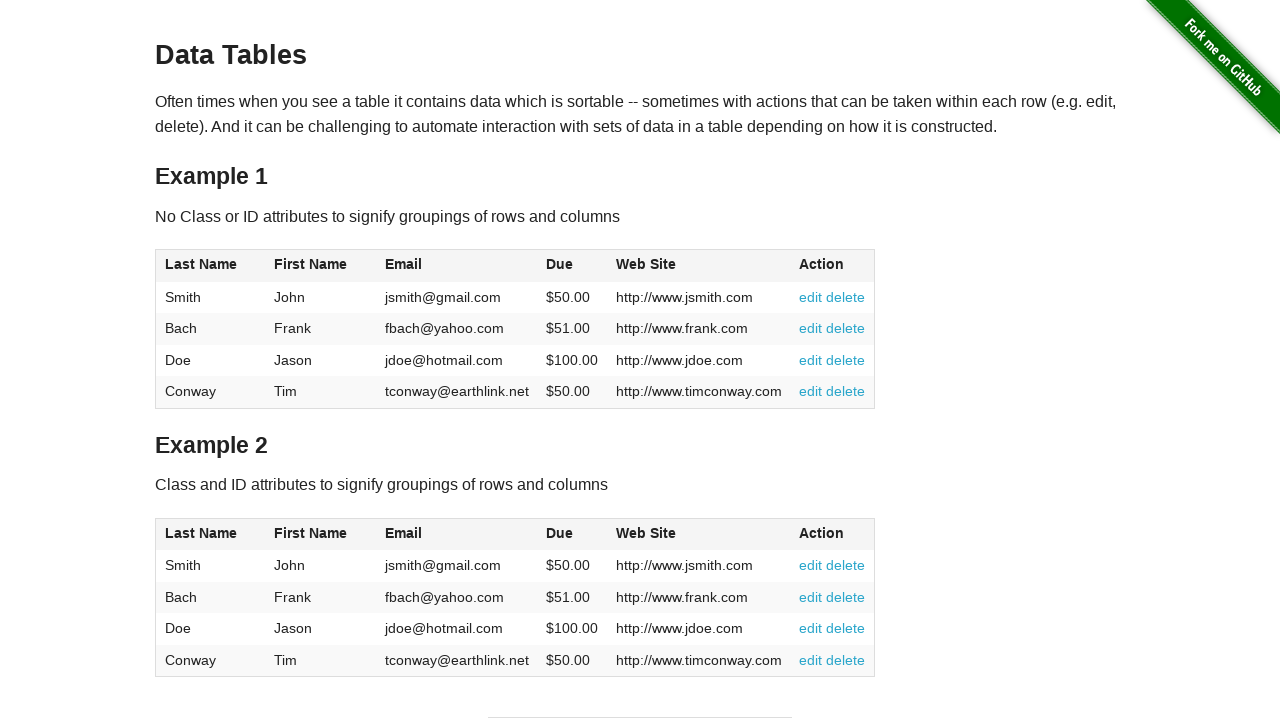

Table #table1 became visible
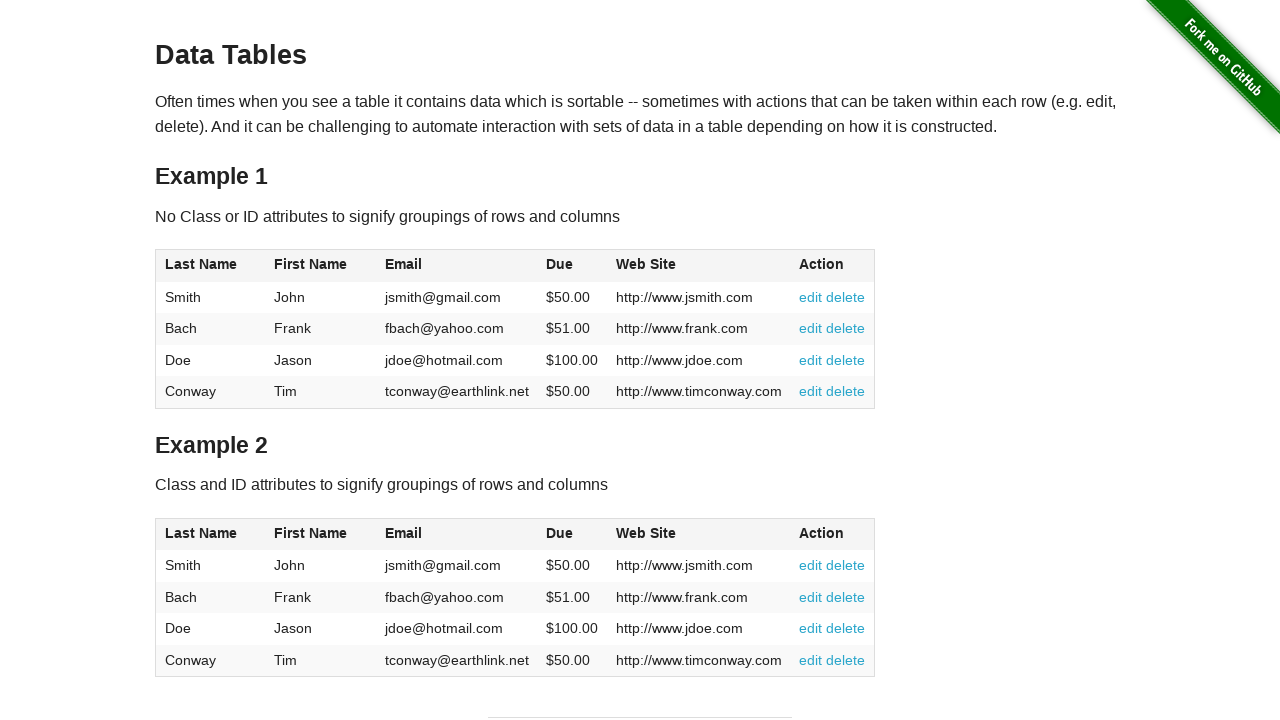

Table headers loaded in #table1
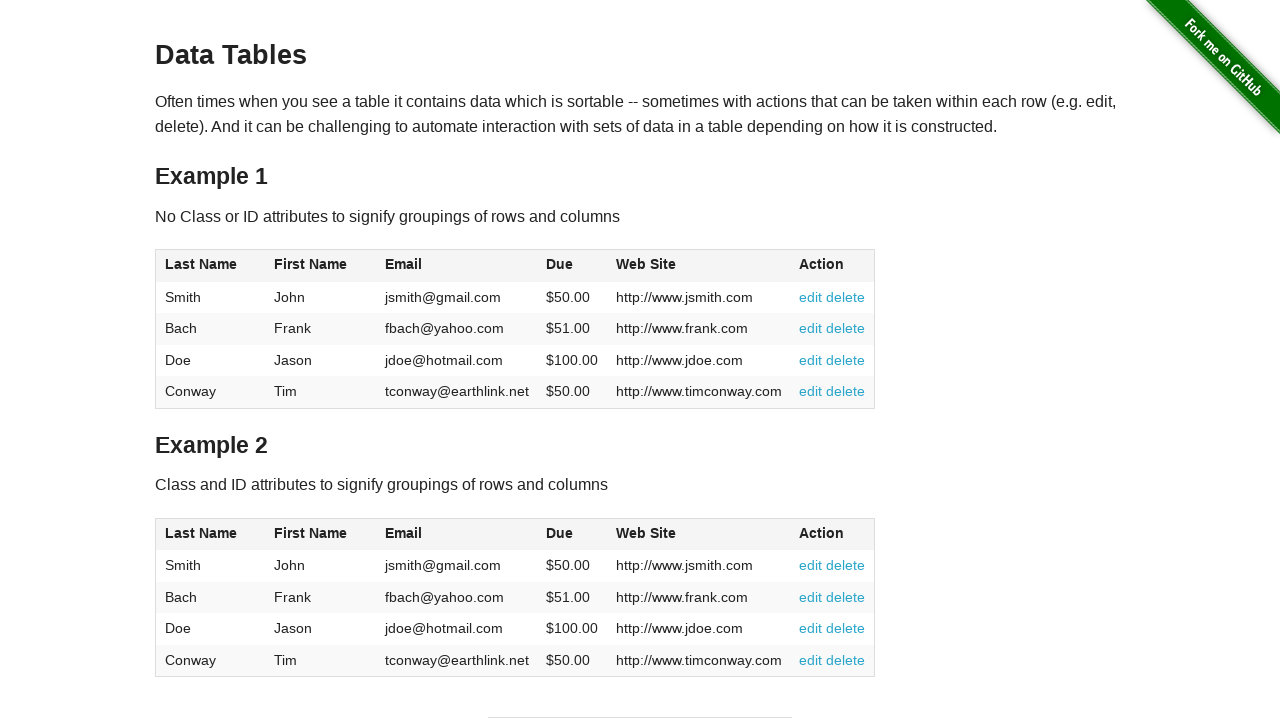

Table rows loaded in #table1
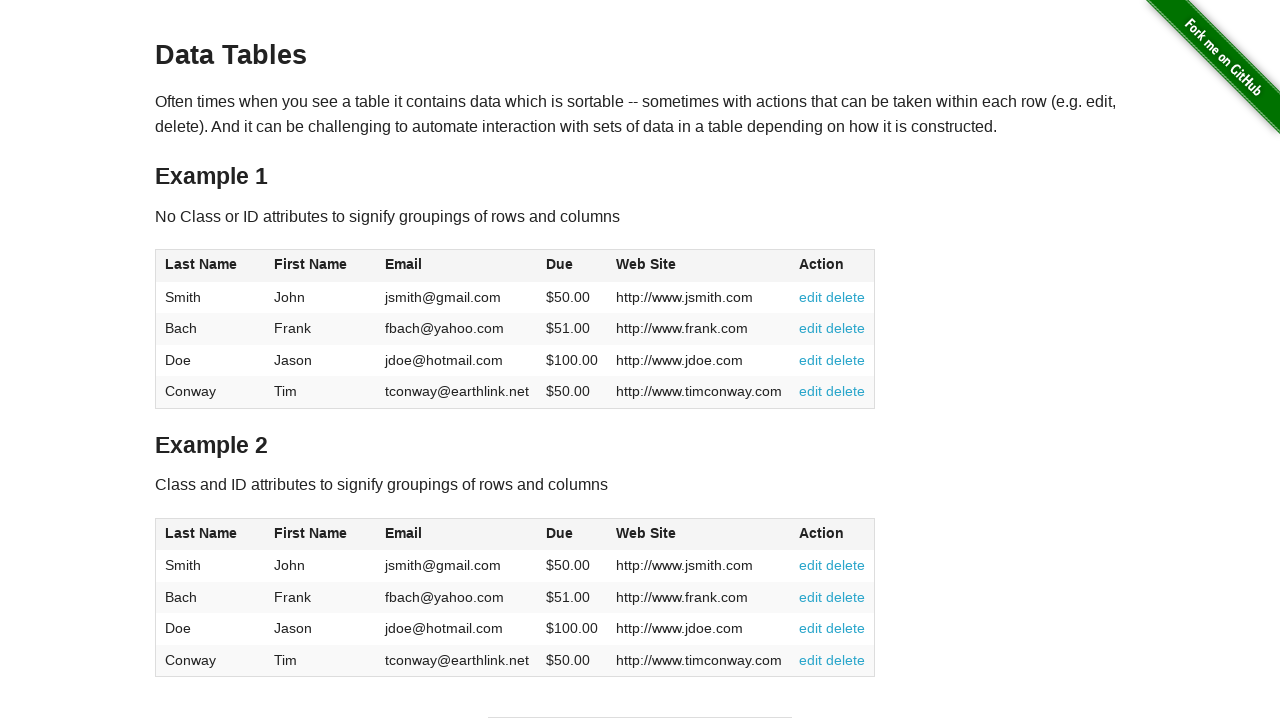

Clicked on first column header to sort table at (201, 264) on #table1 thead tr th:nth-child(1) span
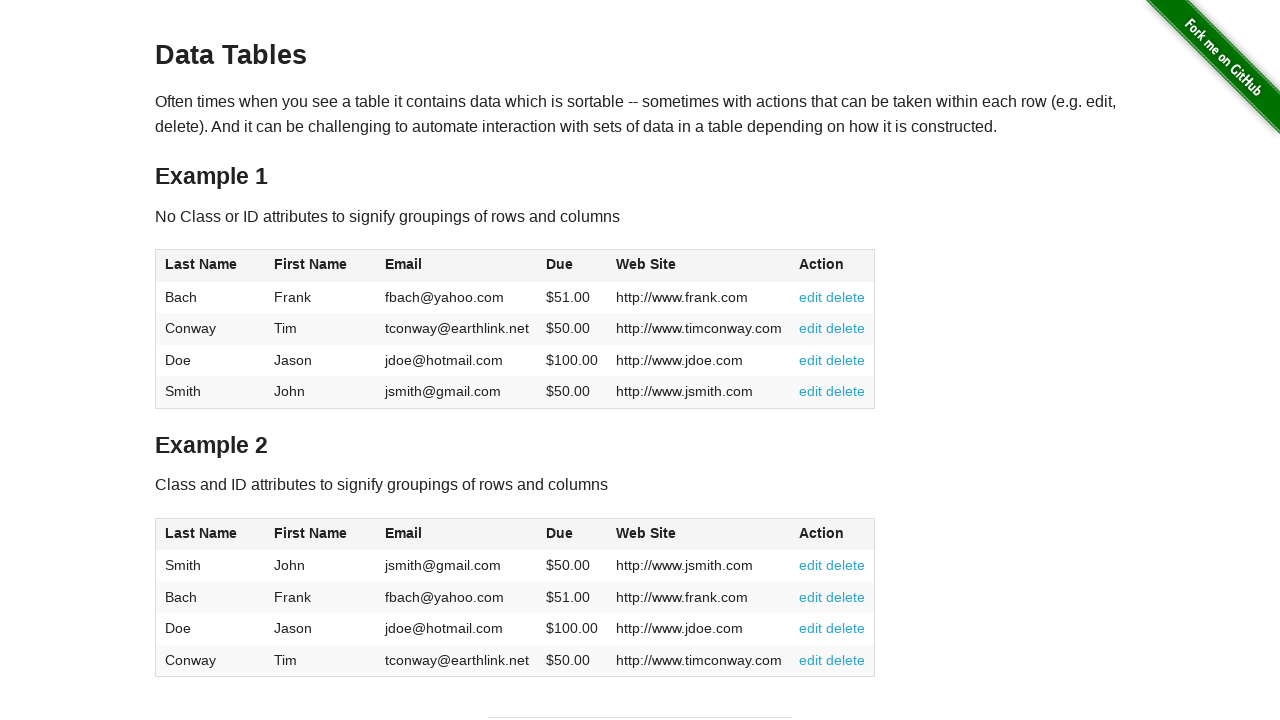

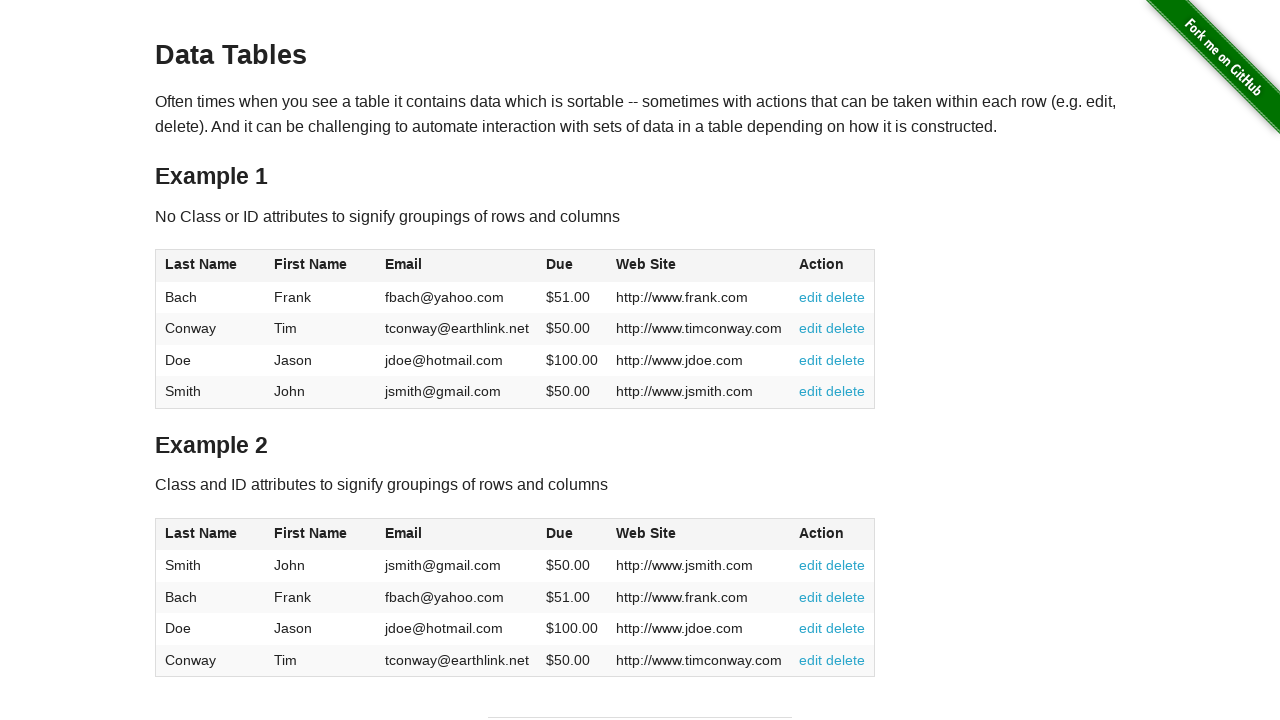